Tests that the Clear completed button displays correct text when items are completed

Starting URL: https://demo.playwright.dev/todomvc

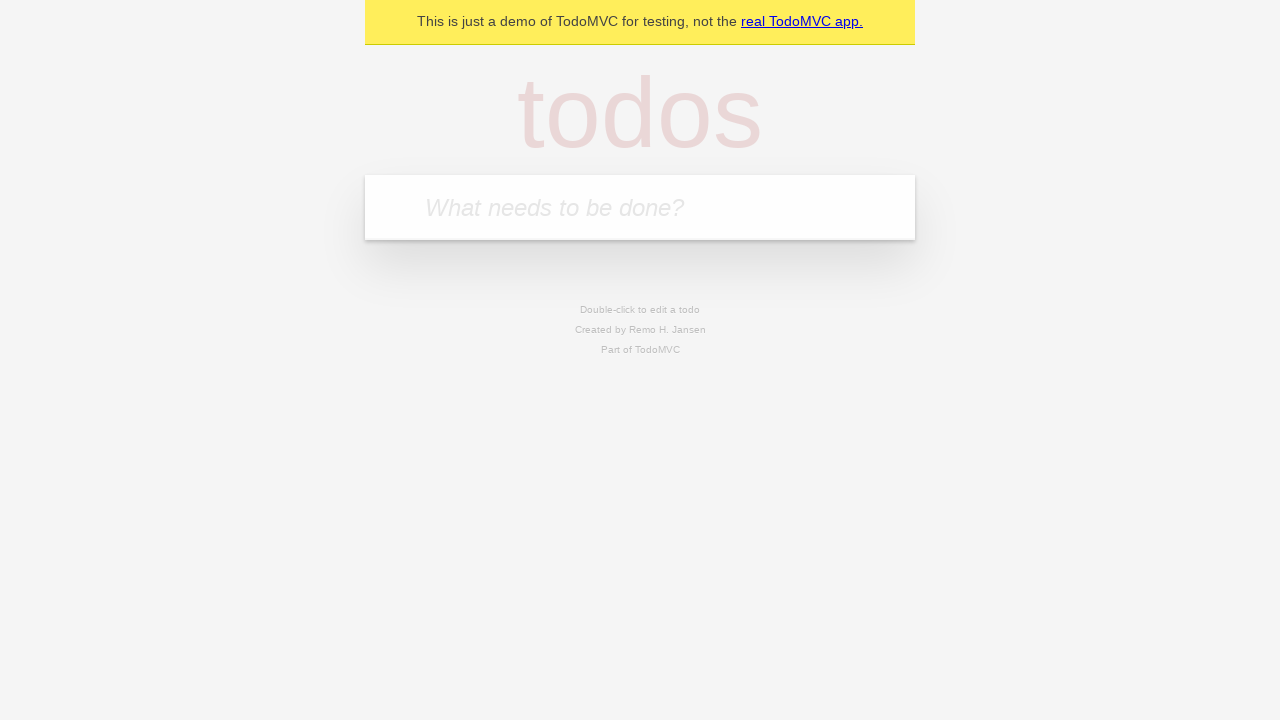

Filled todo input with 'buy some cheese' on internal:attr=[placeholder="What needs to be done?"i]
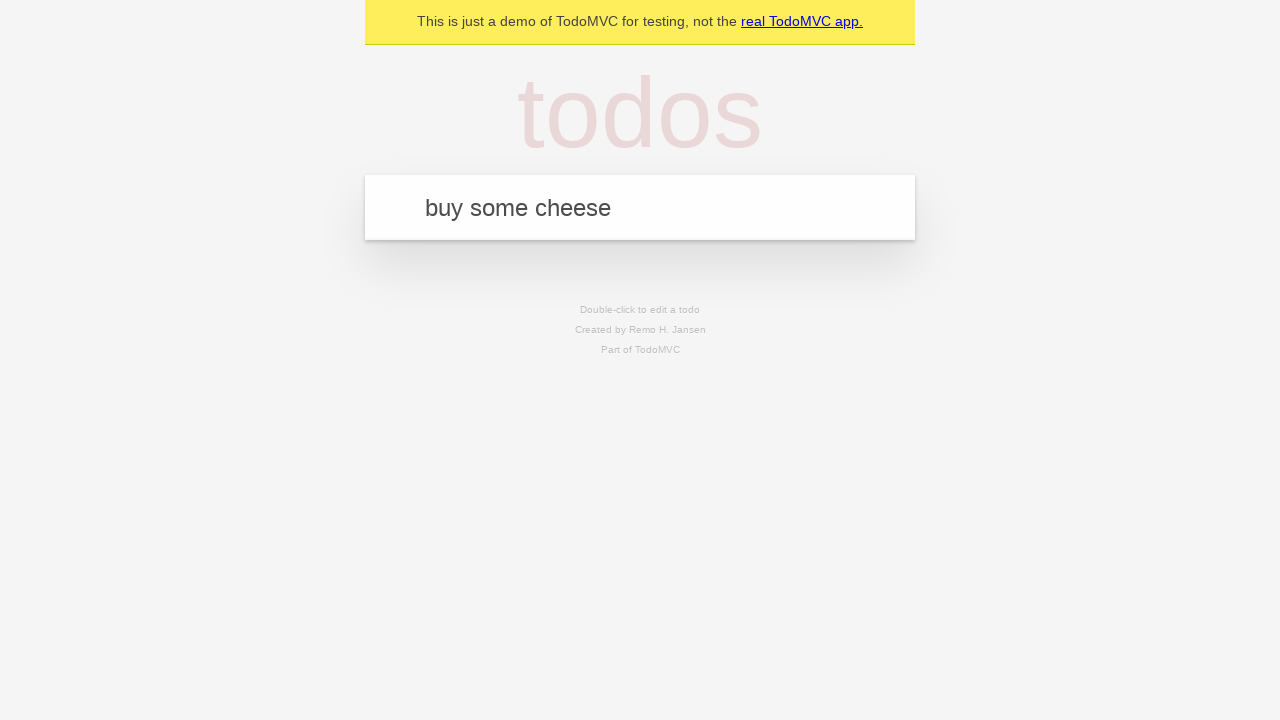

Pressed Enter to add first todo on internal:attr=[placeholder="What needs to be done?"i]
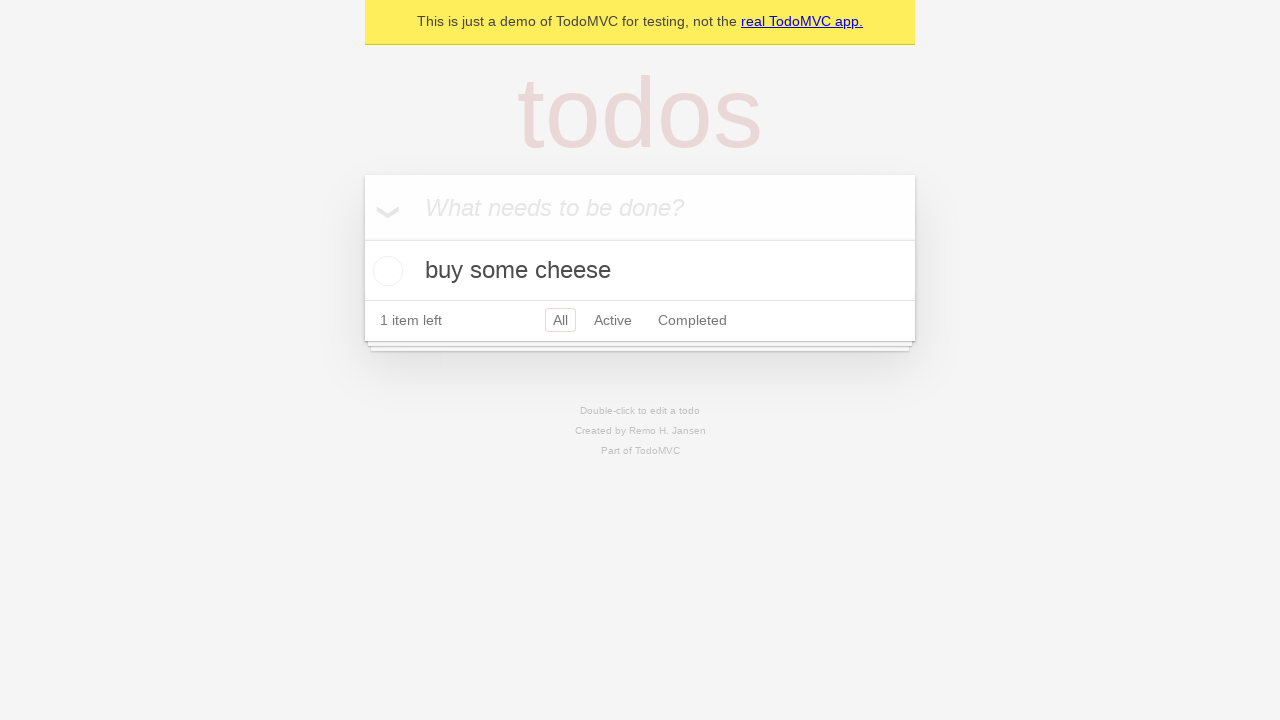

Filled todo input with 'feed the cat' on internal:attr=[placeholder="What needs to be done?"i]
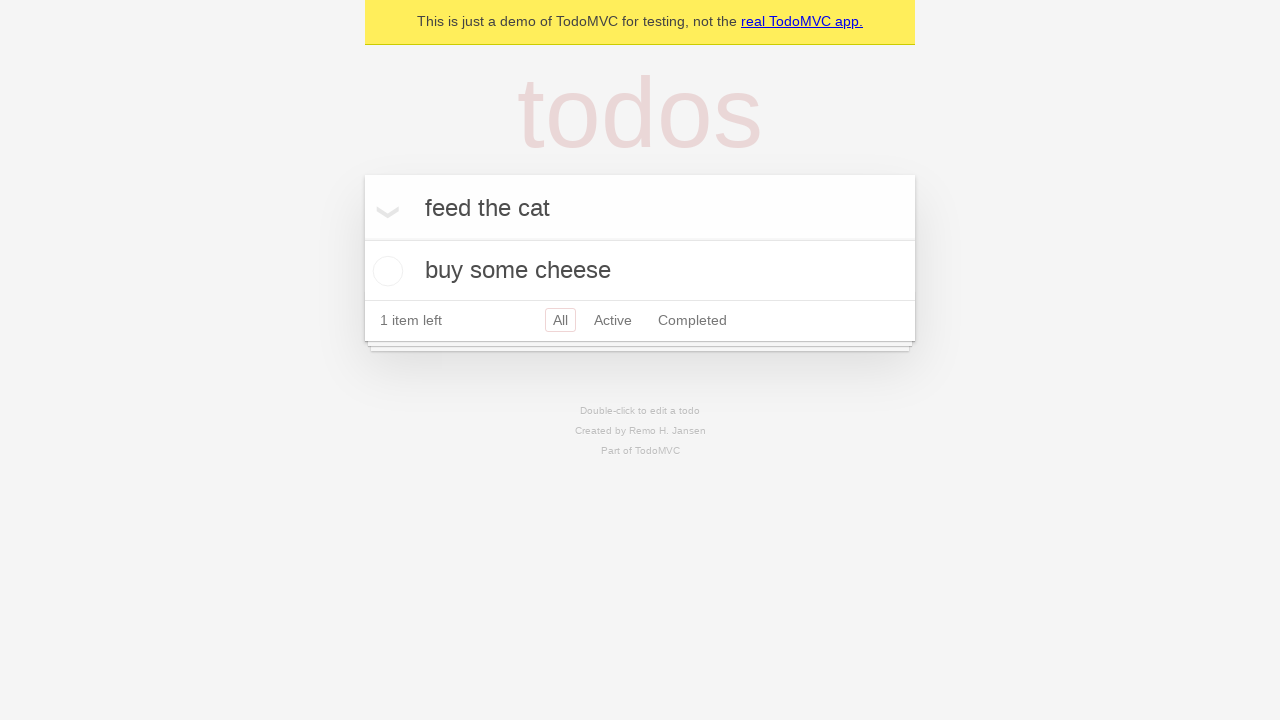

Pressed Enter to add second todo on internal:attr=[placeholder="What needs to be done?"i]
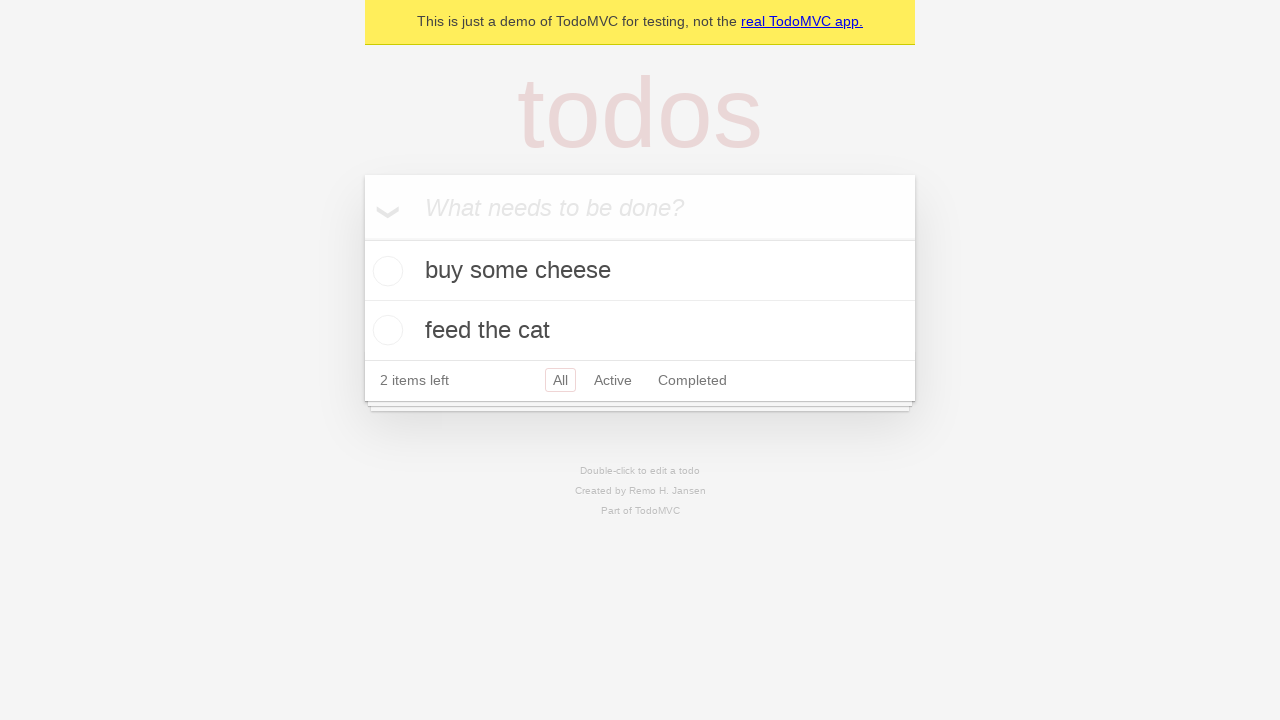

Filled todo input with 'book a doctors appointment' on internal:attr=[placeholder="What needs to be done?"i]
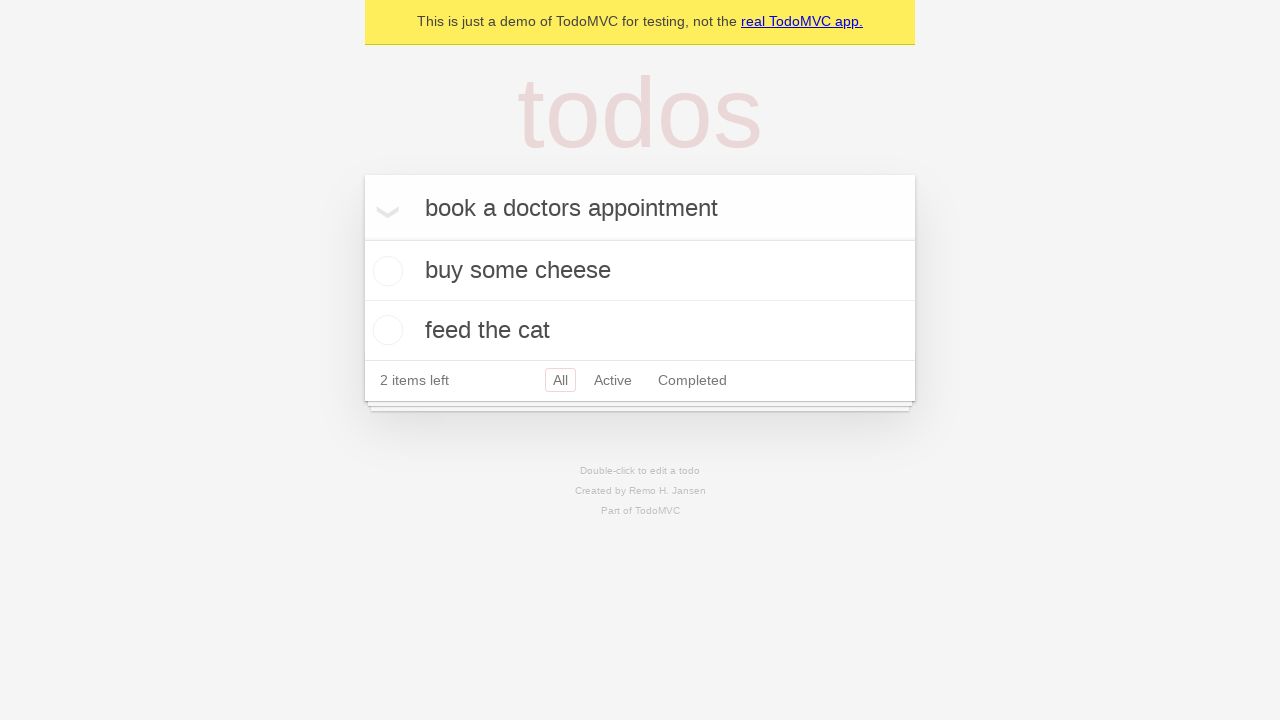

Pressed Enter to add third todo on internal:attr=[placeholder="What needs to be done?"i]
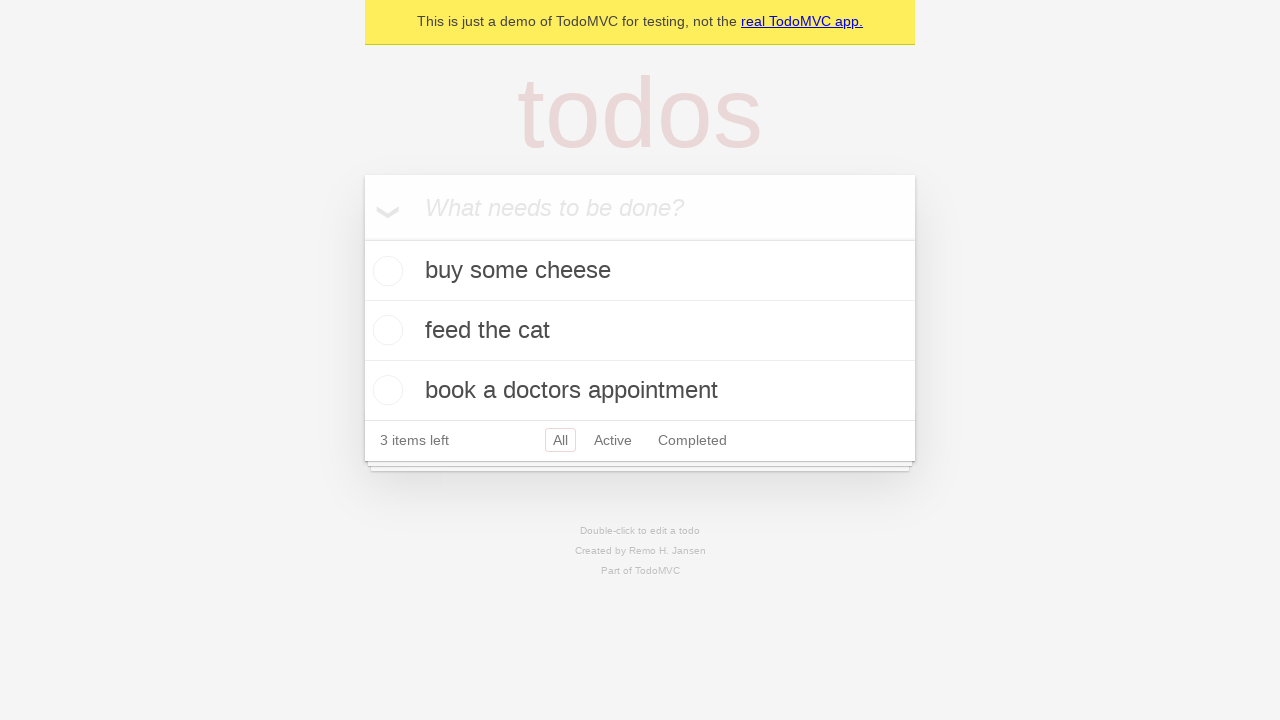

Waited for all three todo items to appear
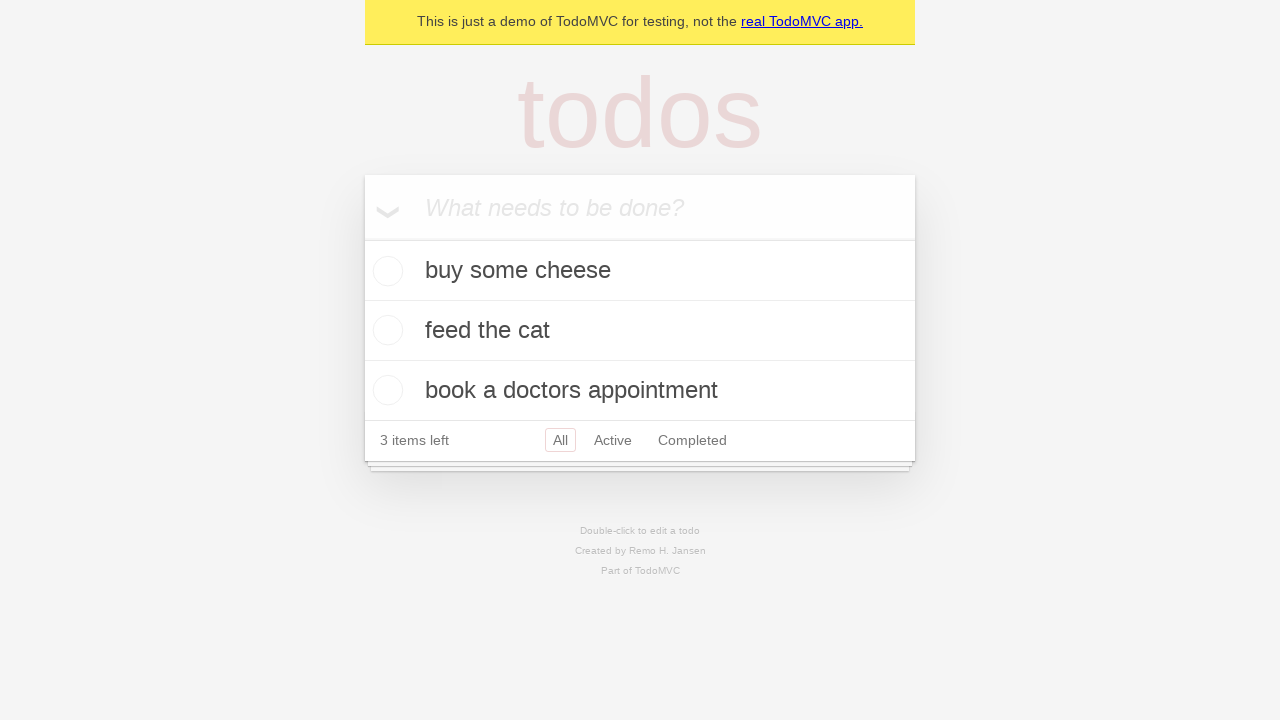

Checked first todo item as completed at (385, 271) on .todo-list li .toggle >> nth=0
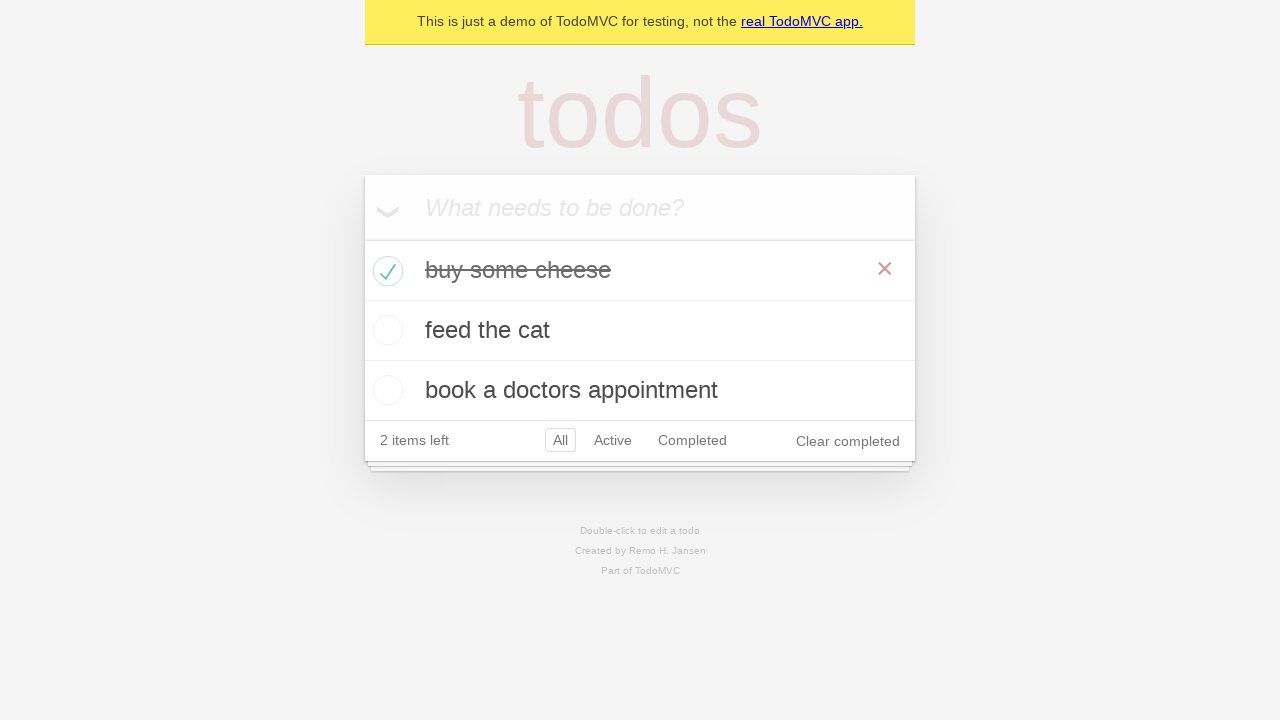

Waited for 'Clear completed' button to appear
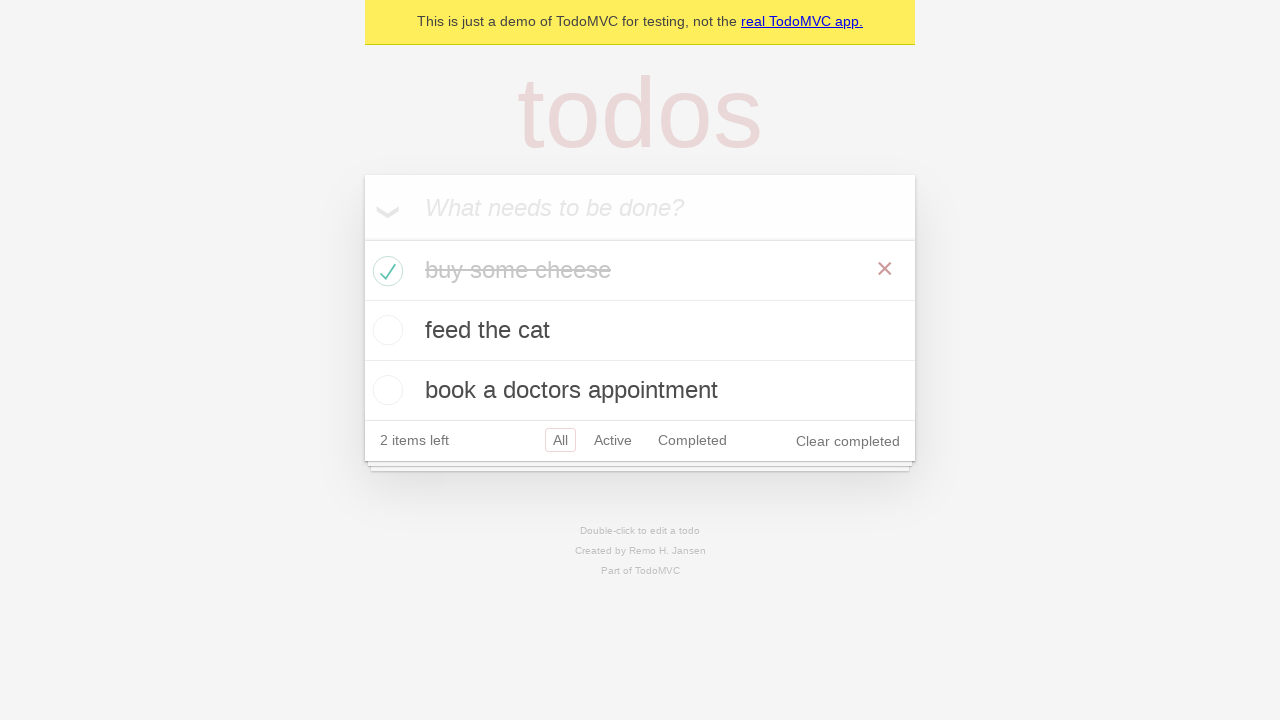

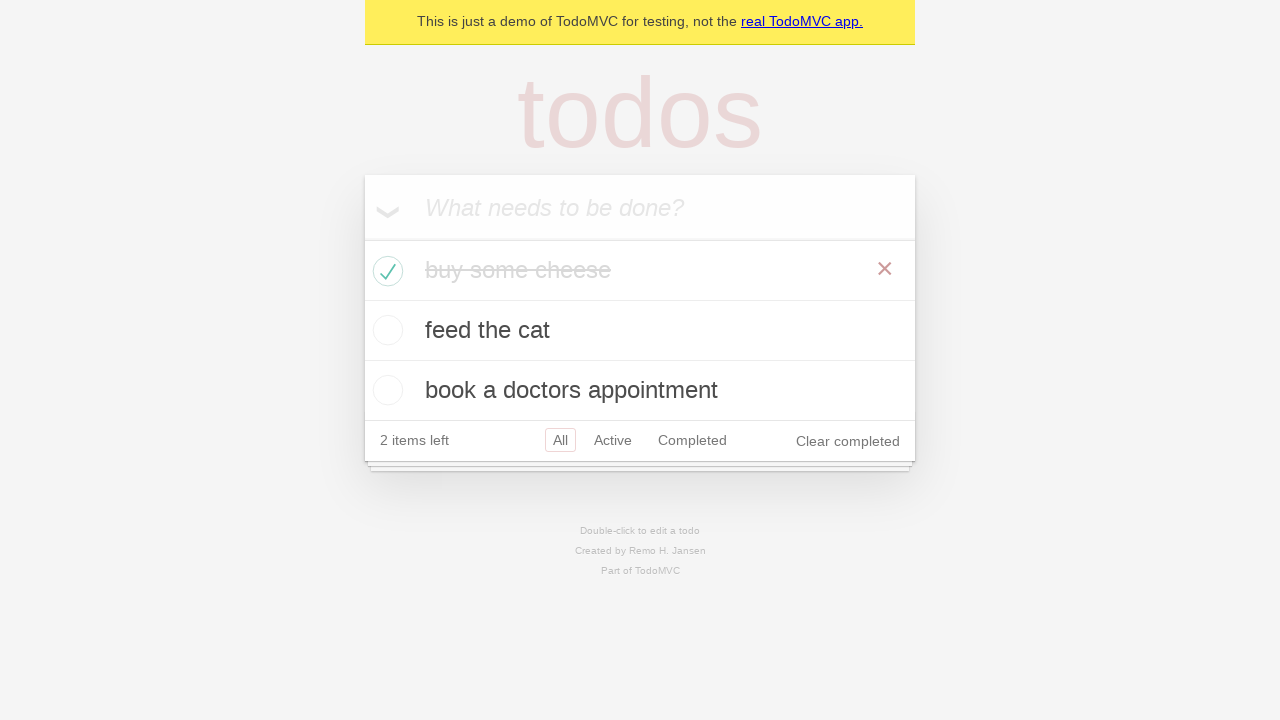